Demonstrates drag and drop by offset, dragging element A to the position of element B using coordinates

Starting URL: https://crossbrowsertesting.github.io/drag-and-drop

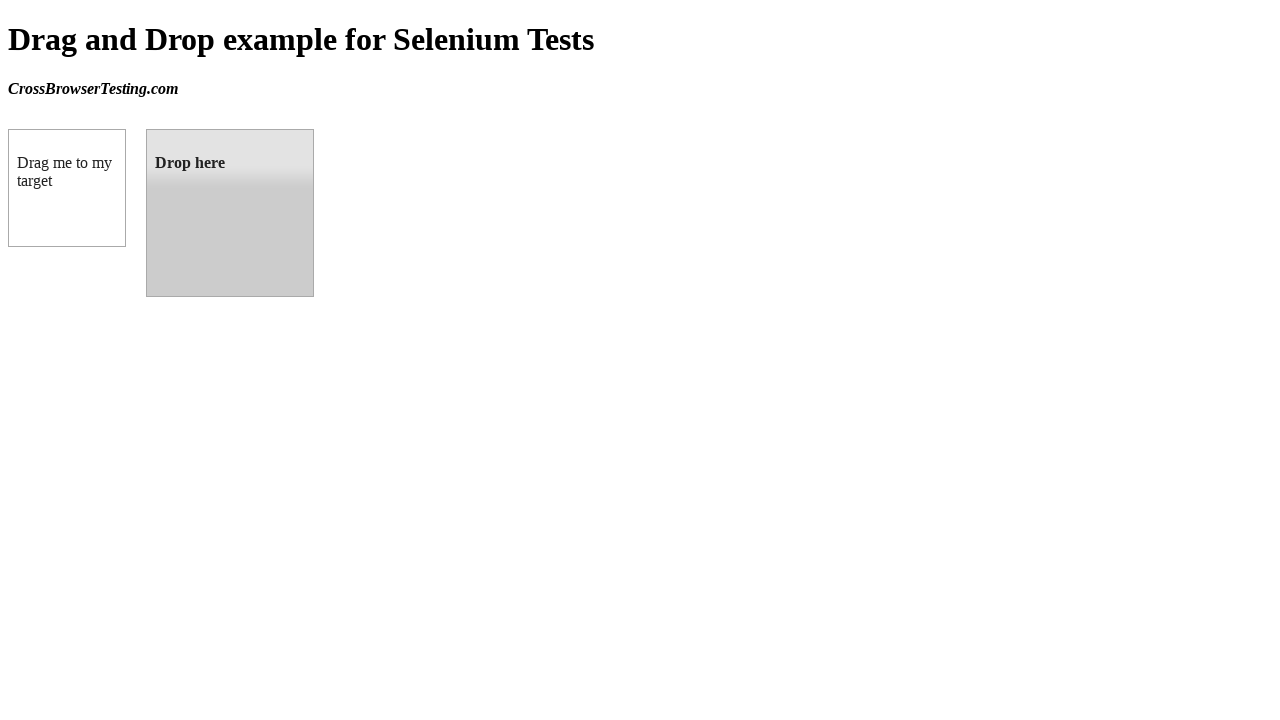

Located source element with id 'draggable'
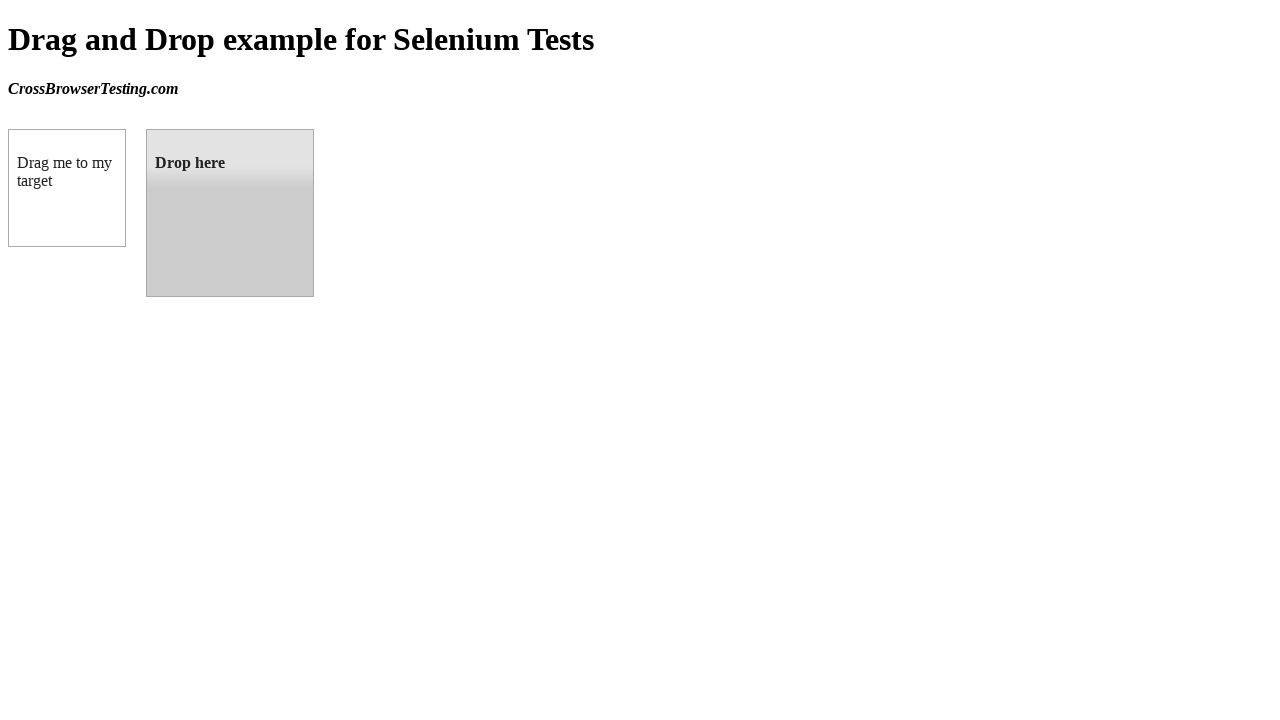

Located target element with id 'droppable'
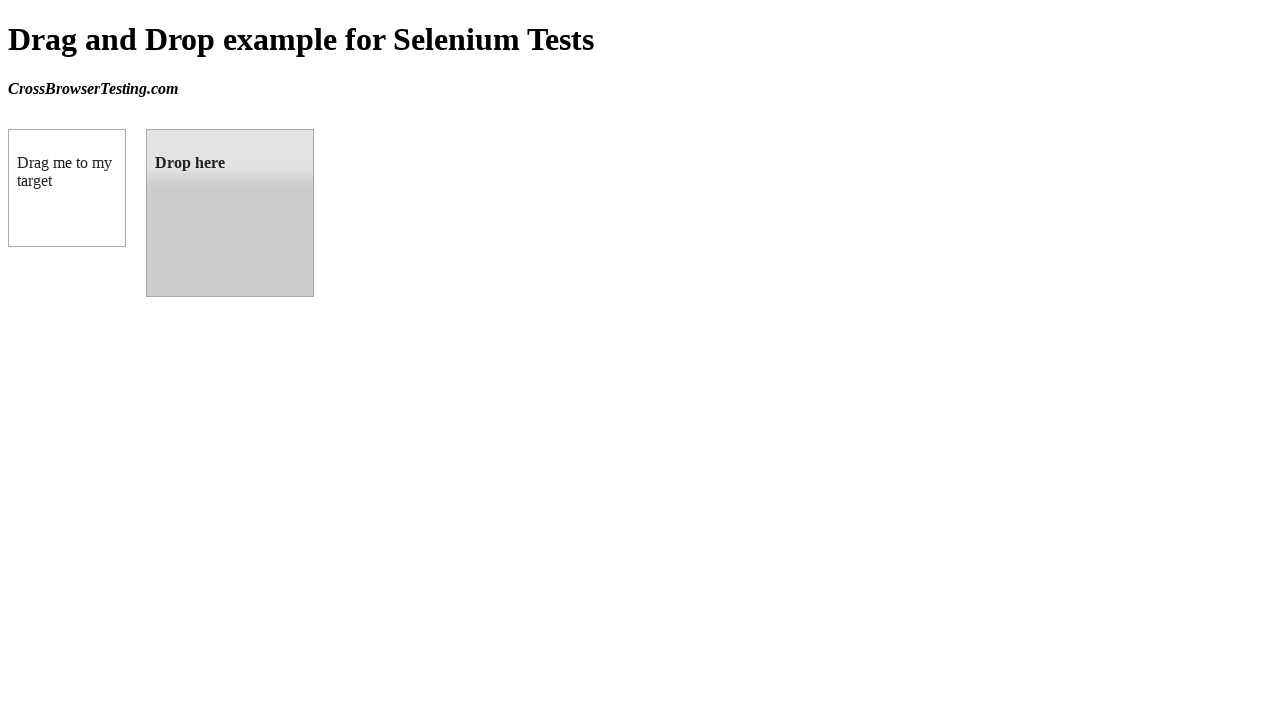

Retrieved bounding box coordinates of target element
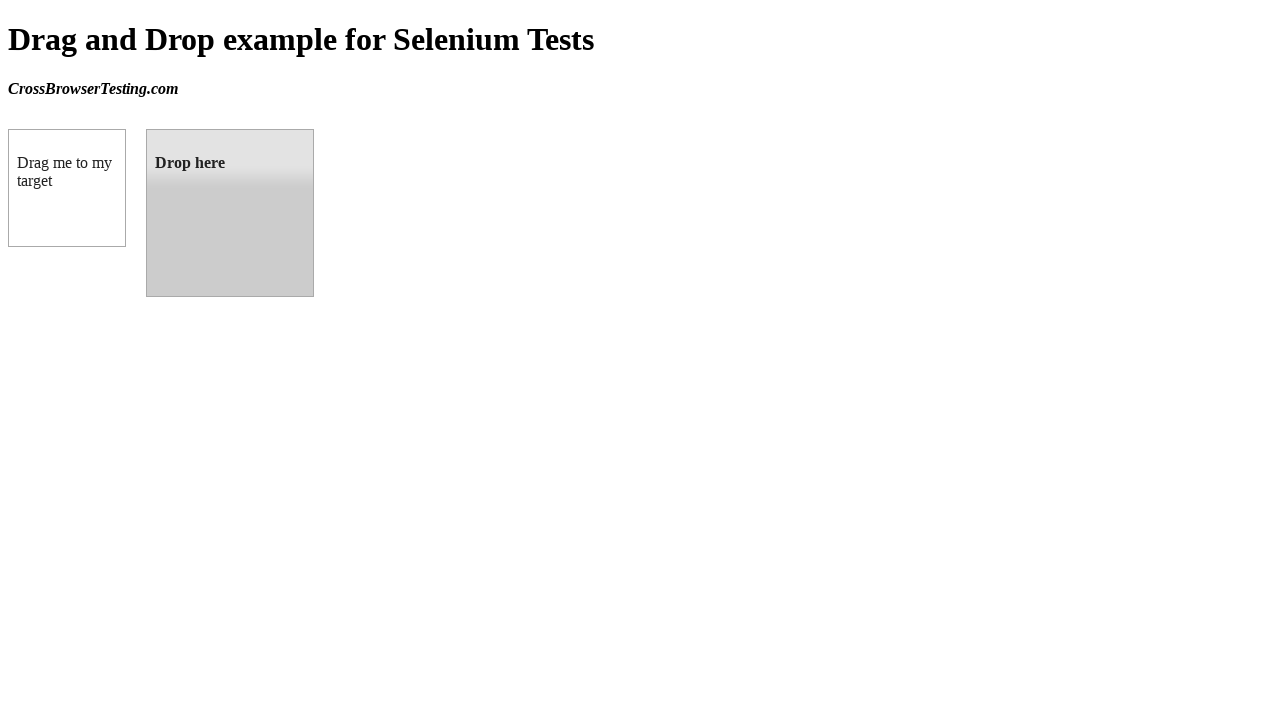

Dragged element A to the position of element B at (230, 213)
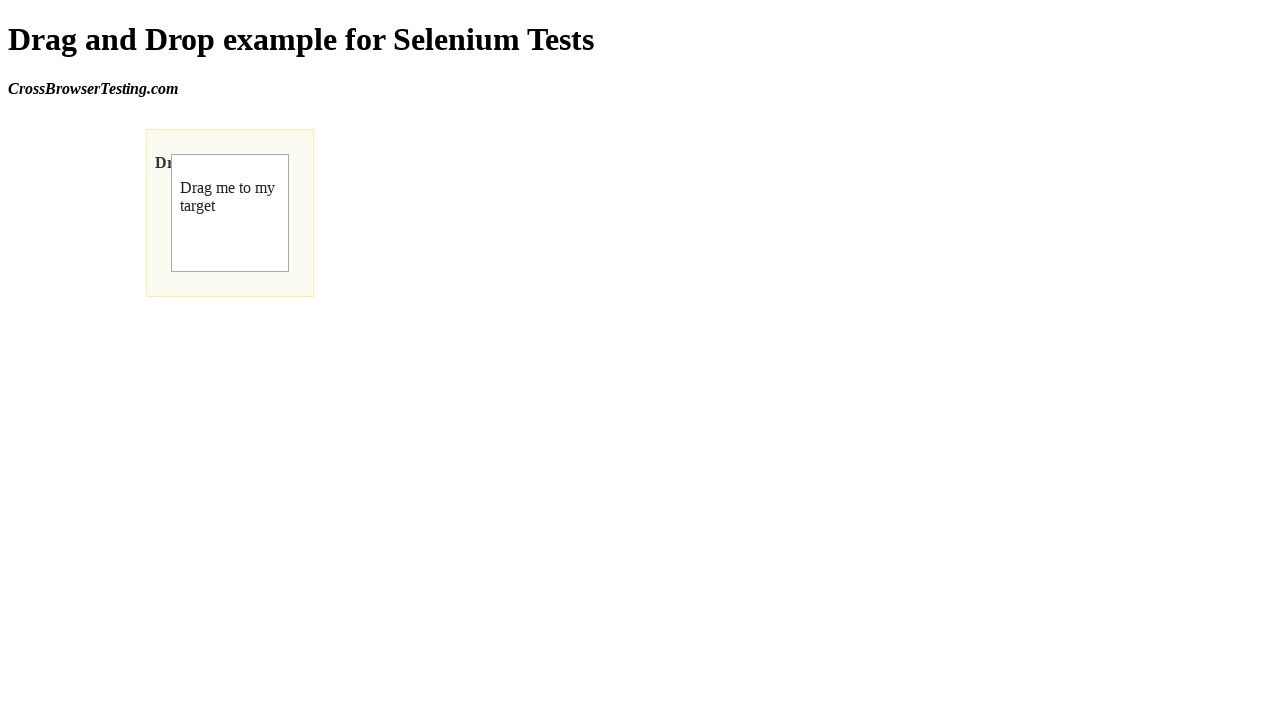

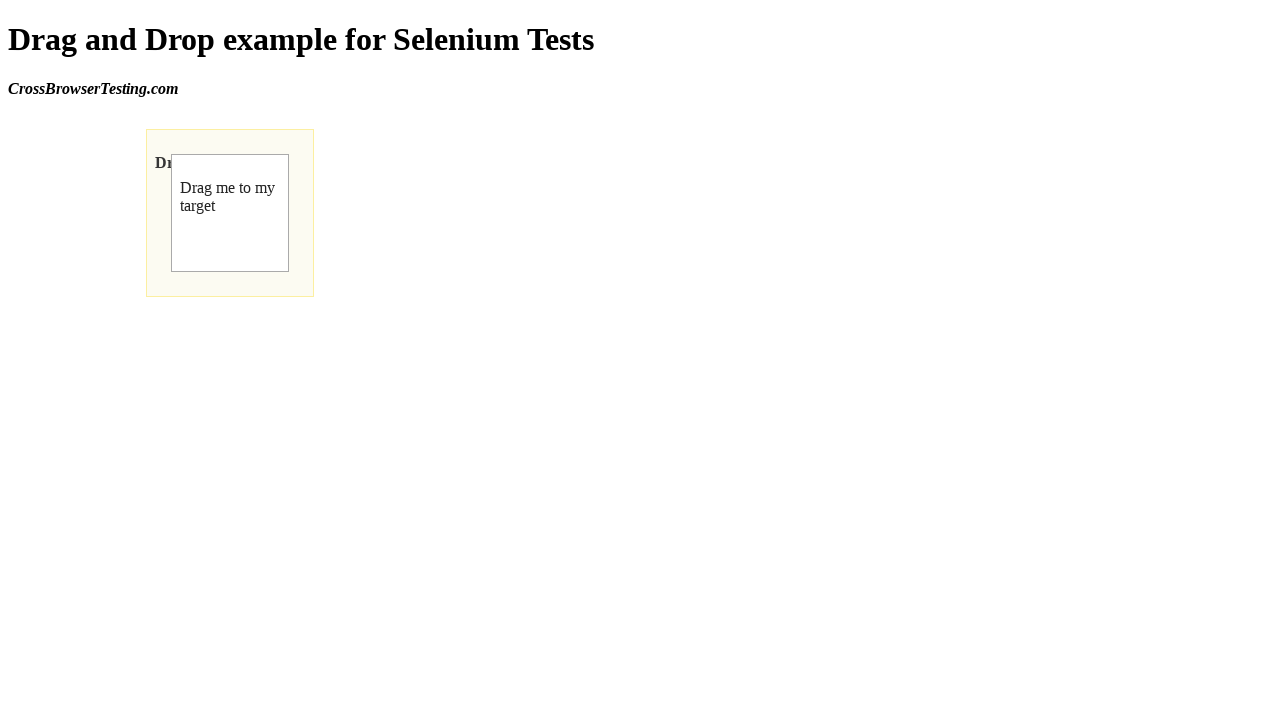